Tests that the currently applied filter is highlighted with the selected class.

Starting URL: https://demo.playwright.dev/todomvc

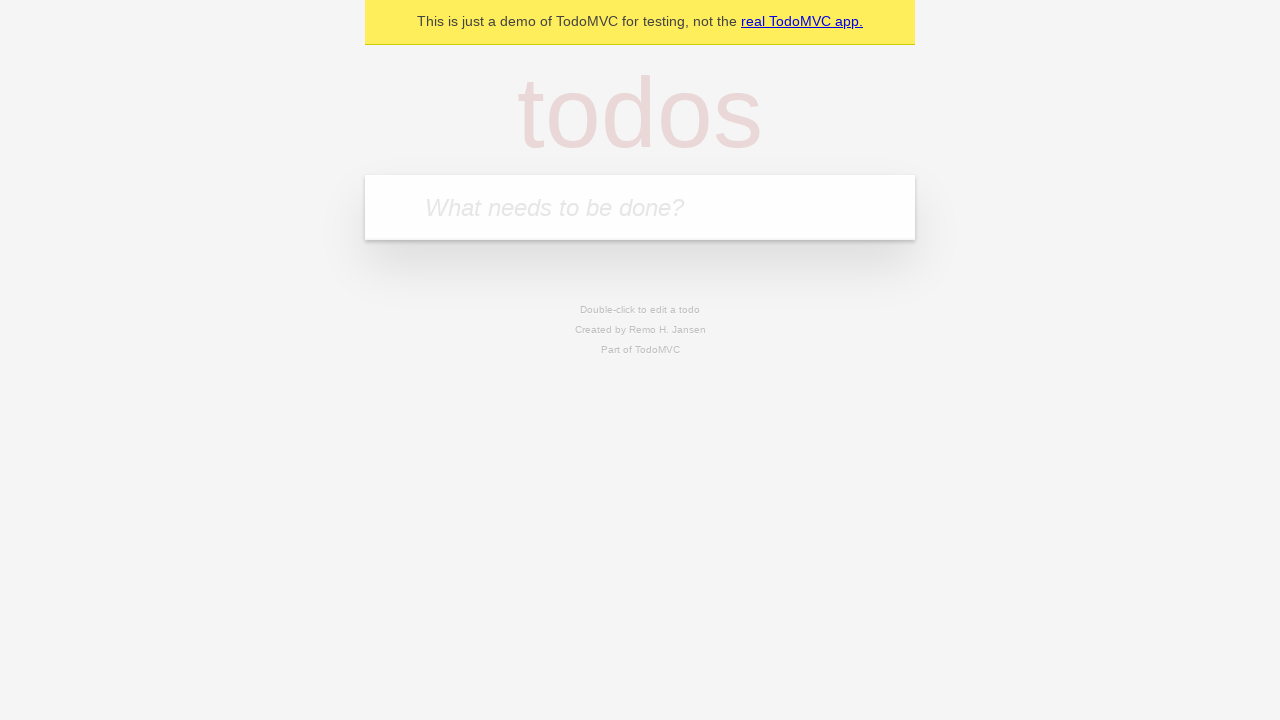

Filled input field with 'buy some cheese' on internal:attr=[placeholder="What needs to be done?"i]
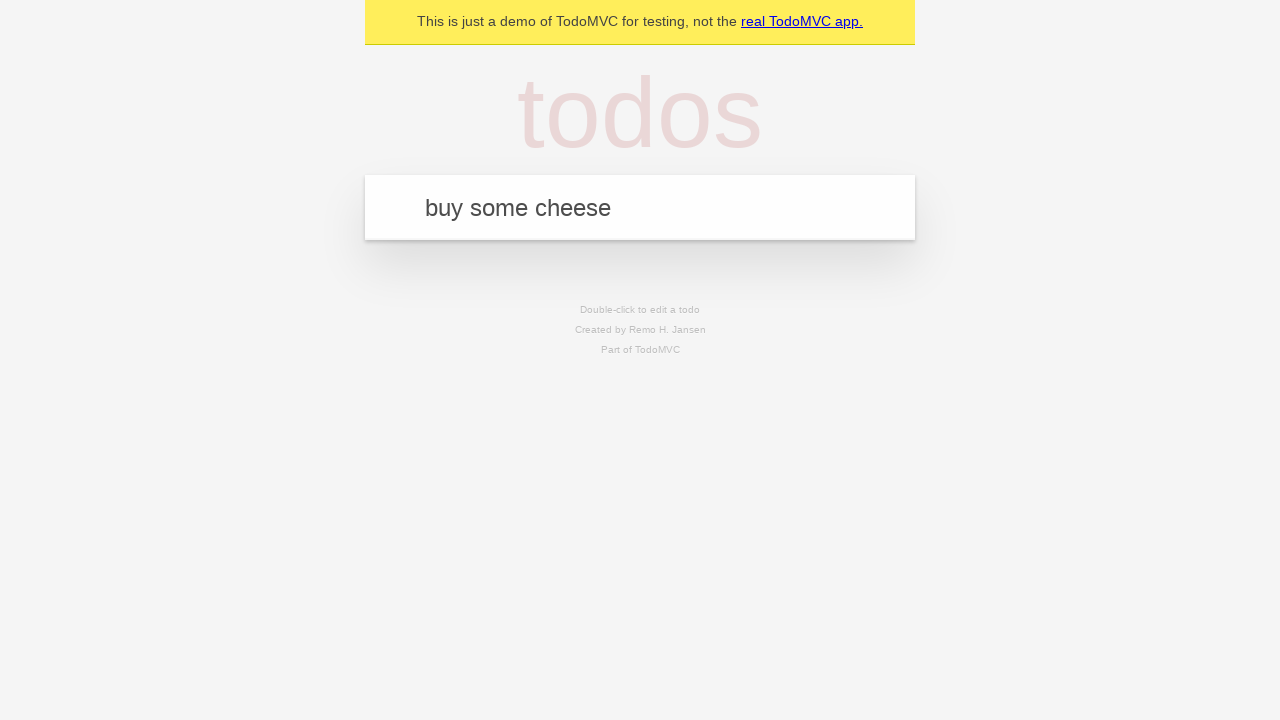

Pressed Enter to add first todo on internal:attr=[placeholder="What needs to be done?"i]
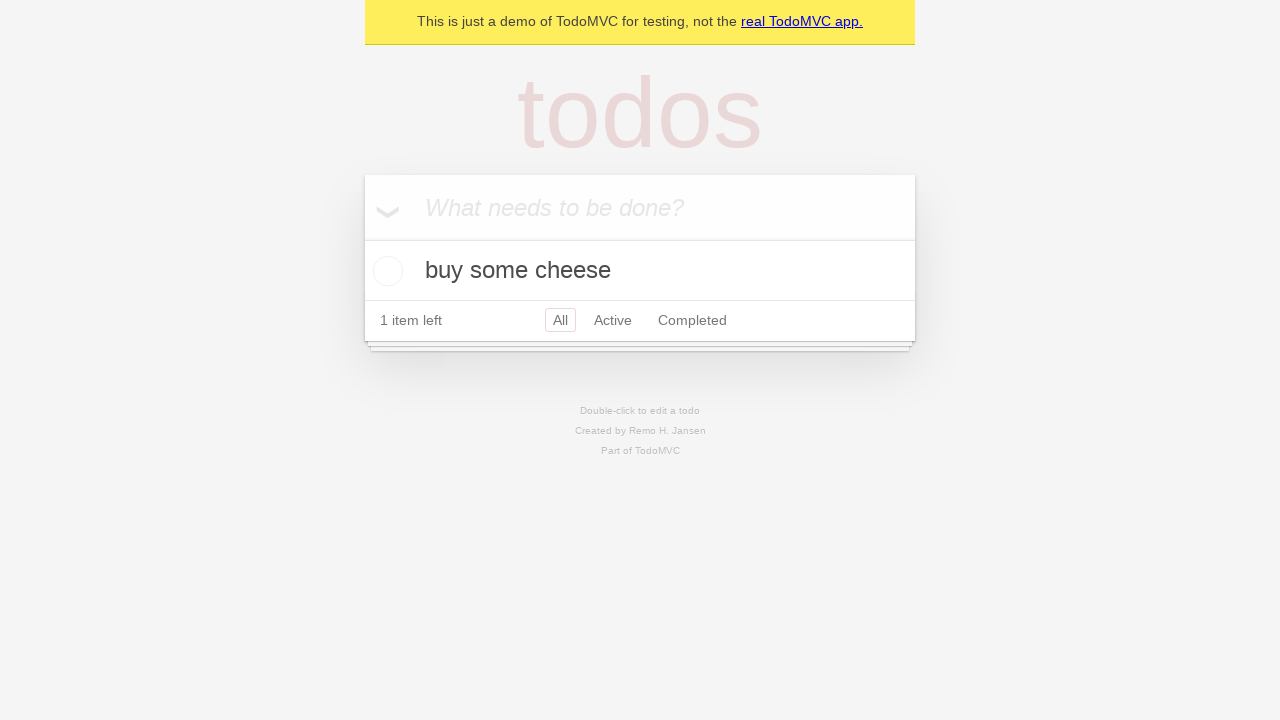

Filled input field with 'feed the cat' on internal:attr=[placeholder="What needs to be done?"i]
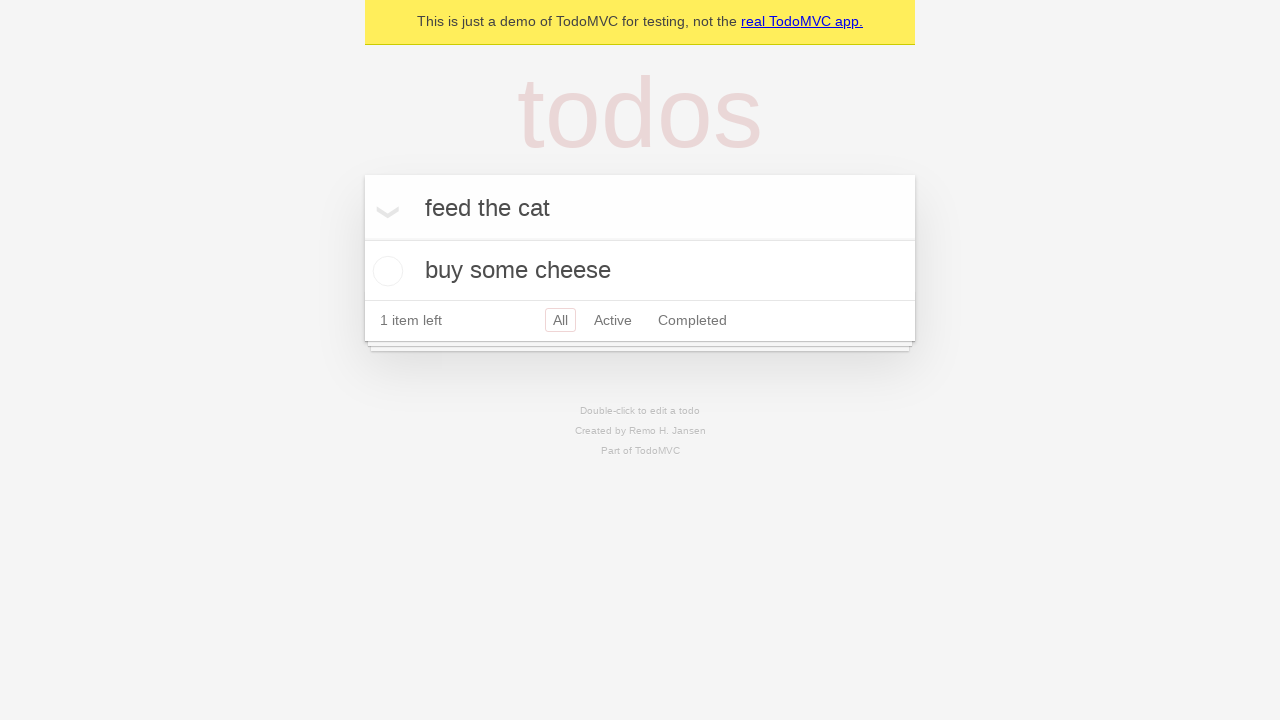

Pressed Enter to add second todo on internal:attr=[placeholder="What needs to be done?"i]
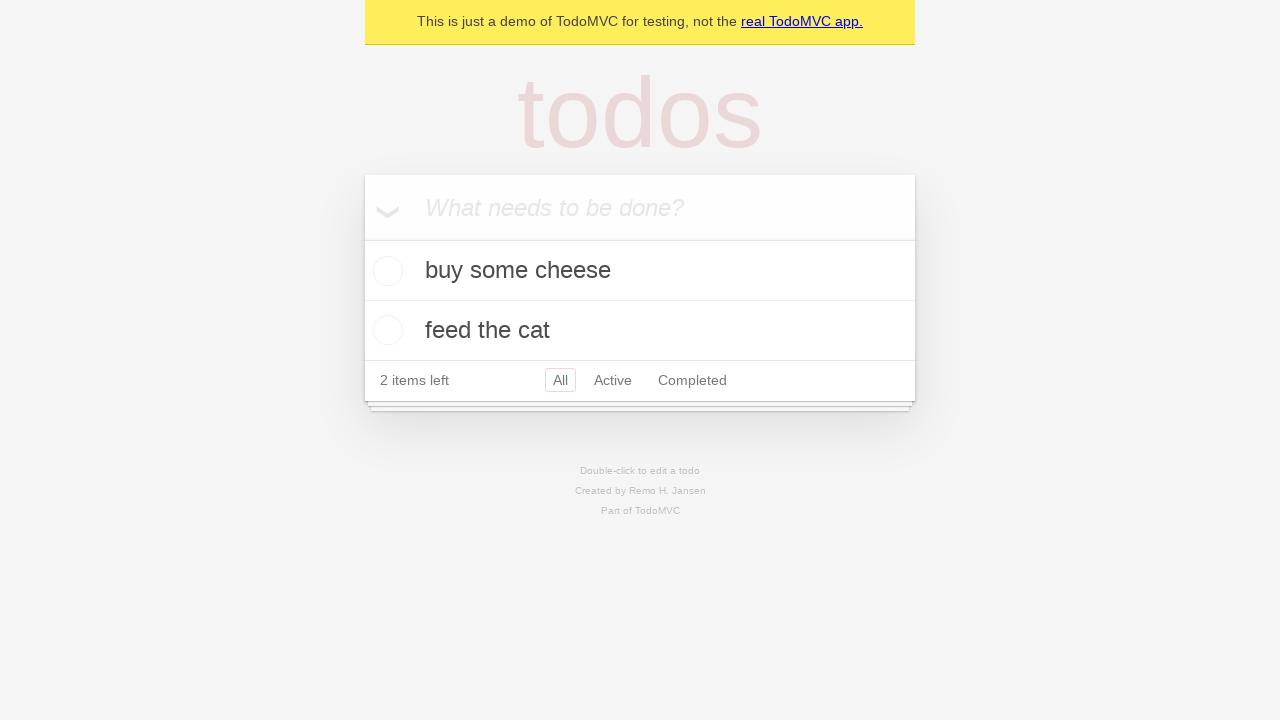

Filled input field with 'book a doctors appointment' on internal:attr=[placeholder="What needs to be done?"i]
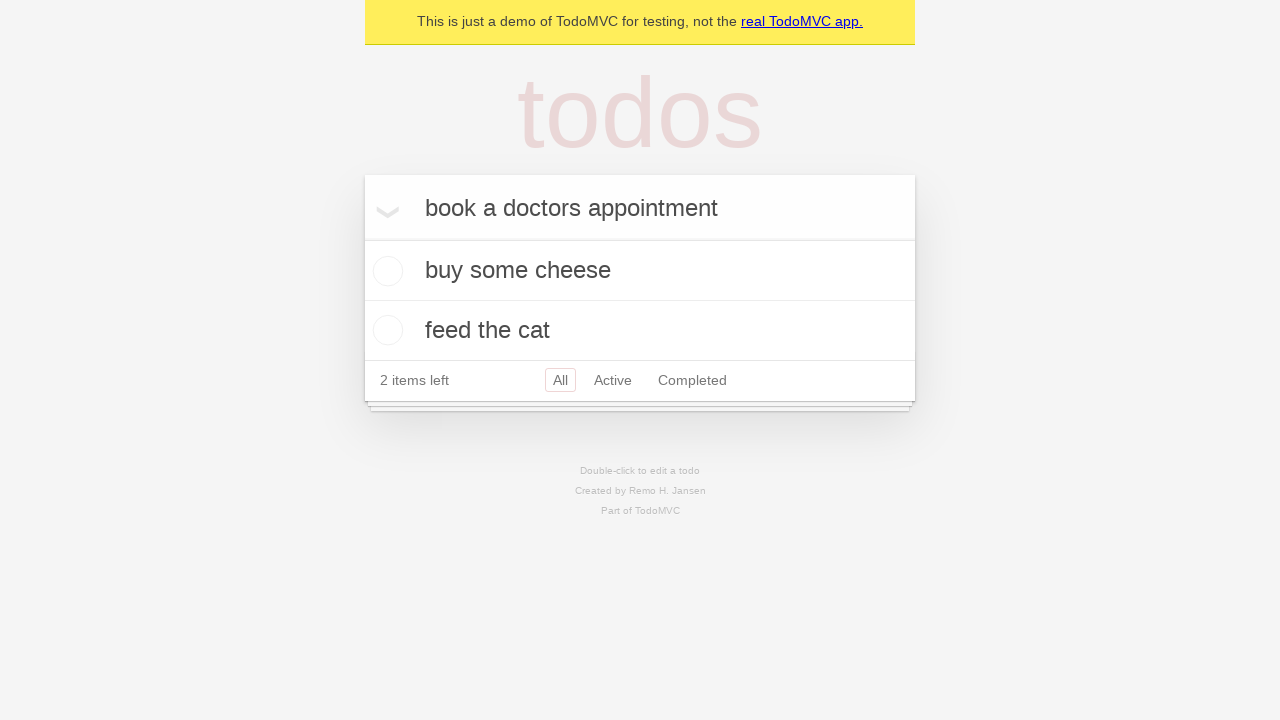

Pressed Enter to add third todo on internal:attr=[placeholder="What needs to be done?"i]
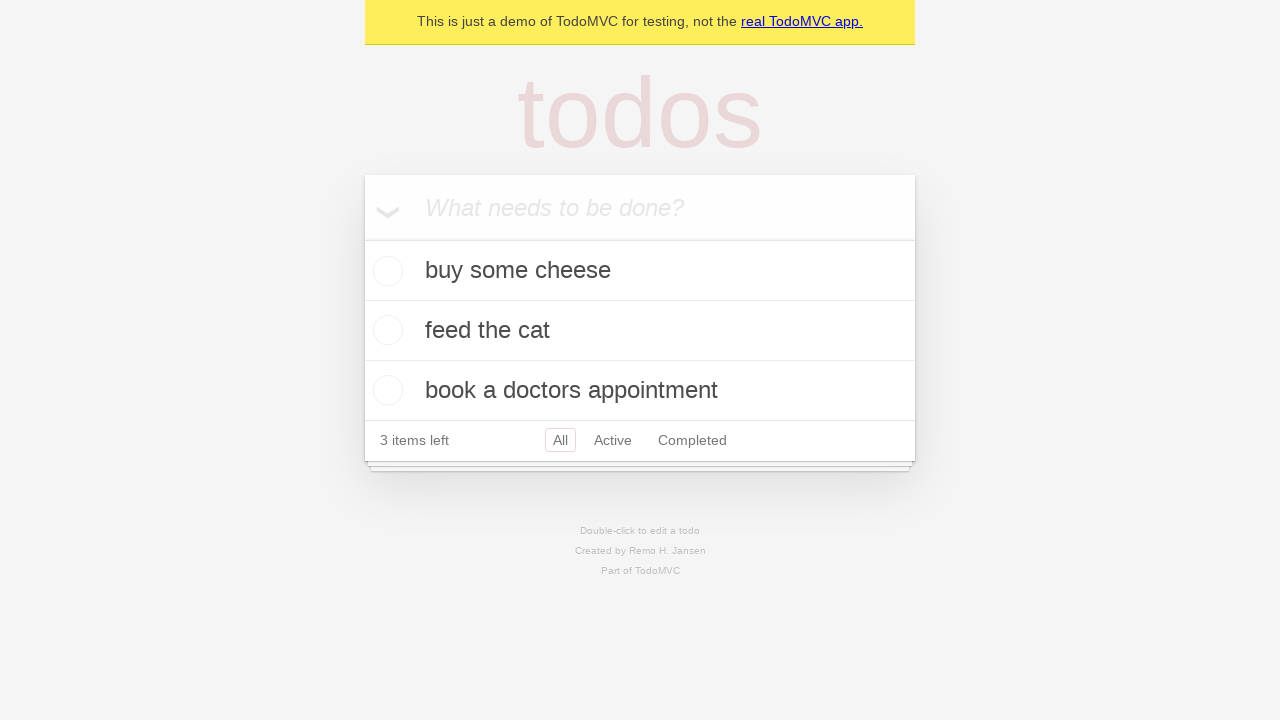

Clicked Active filter link at (613, 440) on internal:role=link[name="Active"i]
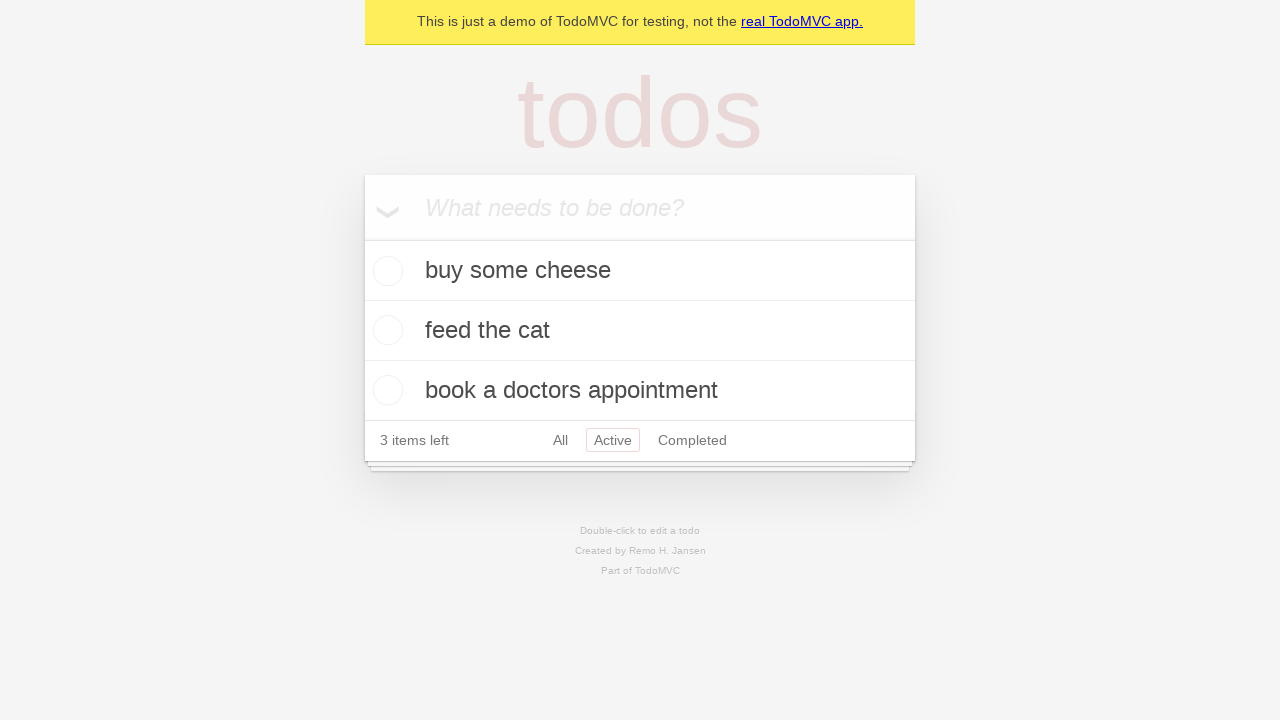

Clicked Completed filter link to verify it gets highlighted with selected class at (692, 440) on internal:role=link[name="Completed"i]
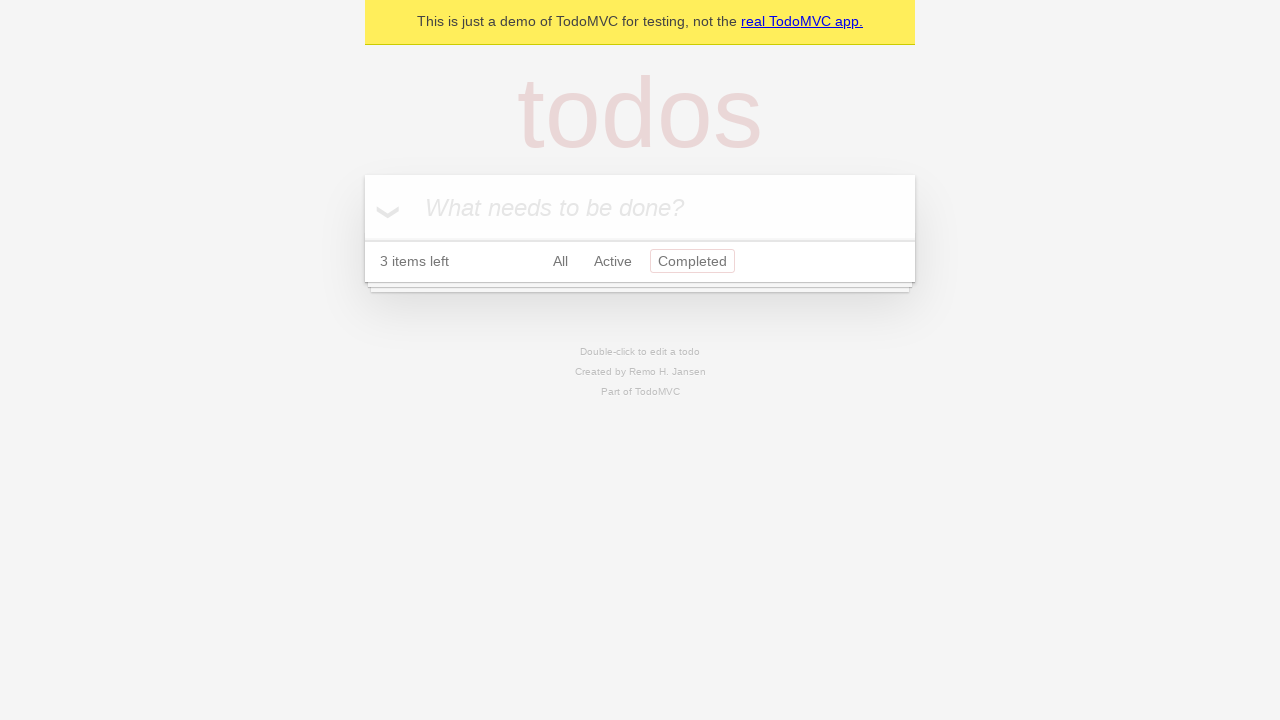

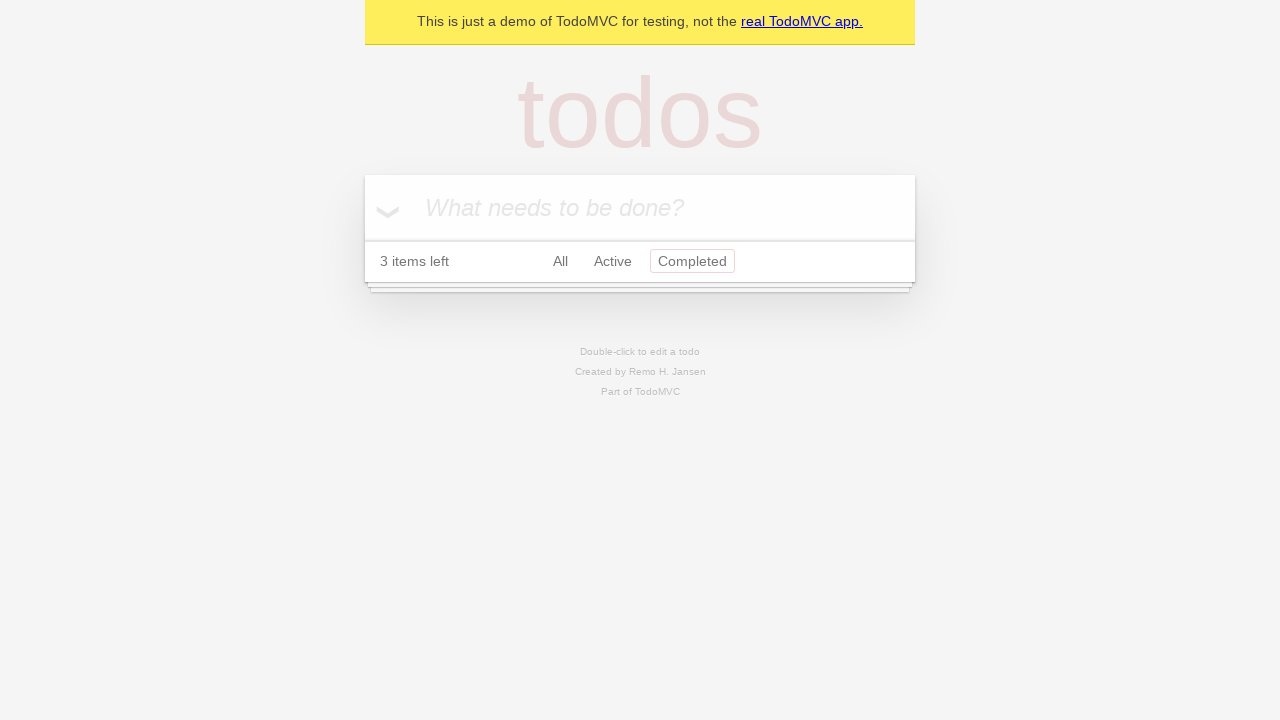